Tests a payment sandbox form validation by entering invalid card number and cardholder name with Cyrillic characters to trigger validation errors.

Starting URL: https://sandbox.cardpay.com/MI/cardpayment2.html?orderXml=PE9SREVSIFdBTExFVF9JRD0nODI5OScgT1JERVJfTlVNQkVSPSc0NTgyMTEnIEFNT1VOVD0nMjkxLjg2JyBDVVJSRU5DWT0nRVVSJyAgRU1BSUw9J2N1c3RvbWVyQGV4YW1wbGUuY29tJz4KPEFERFJFU1MgQ09VTlRSWT0nVVNBJyBTVEFURT0nTlknIFpJUD0nMTAwMDEnIENJVFk9J05ZJyBTVFJFRVQ9JzY3NyBTVFJFRVQnIFBIT05FPSc4NzY5OTA5MCcgVFlQRT0nQklMTElORycvPgo8L09SREVSPg==&sha512=998150a2b27484b776a1628bfe7505a9cb430f276dfa35b14315c1c8f03381a90490f6608f0dcff789273e05926cd782e1bb941418a9673f43c47595aa7b8b0d

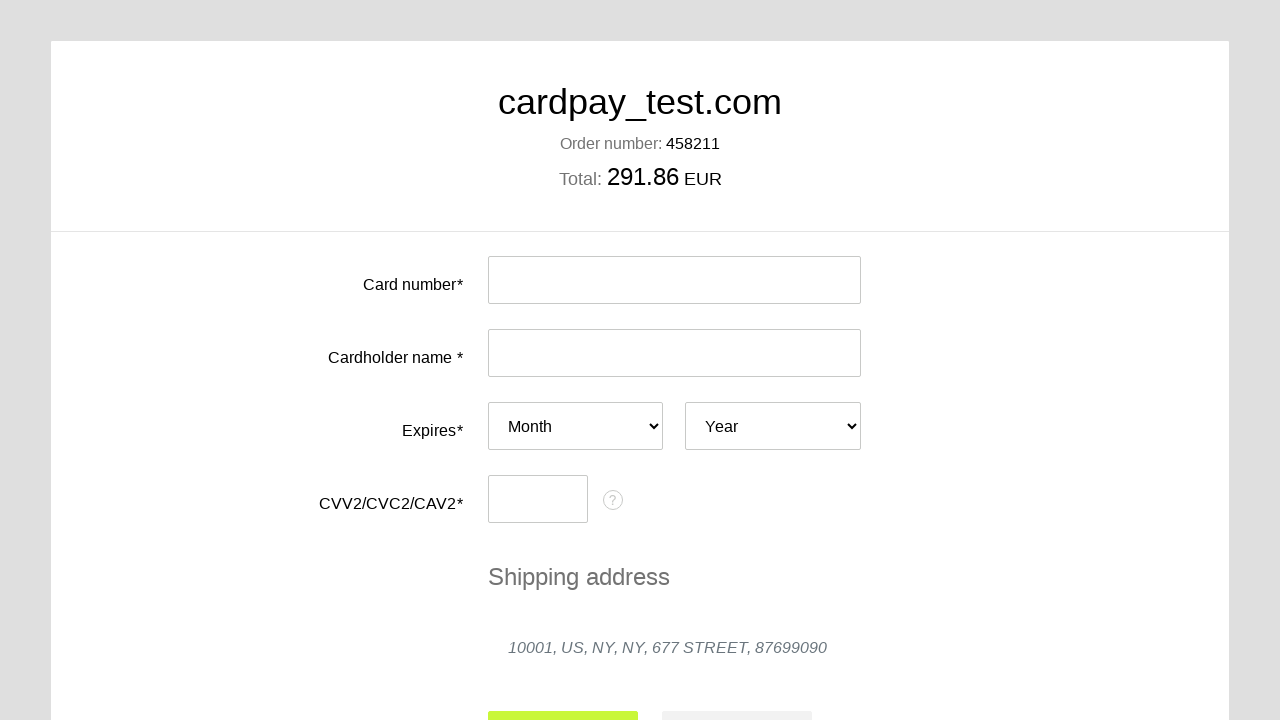

Filled card number field with invalid test number '0000000000000036' on #input-card-number
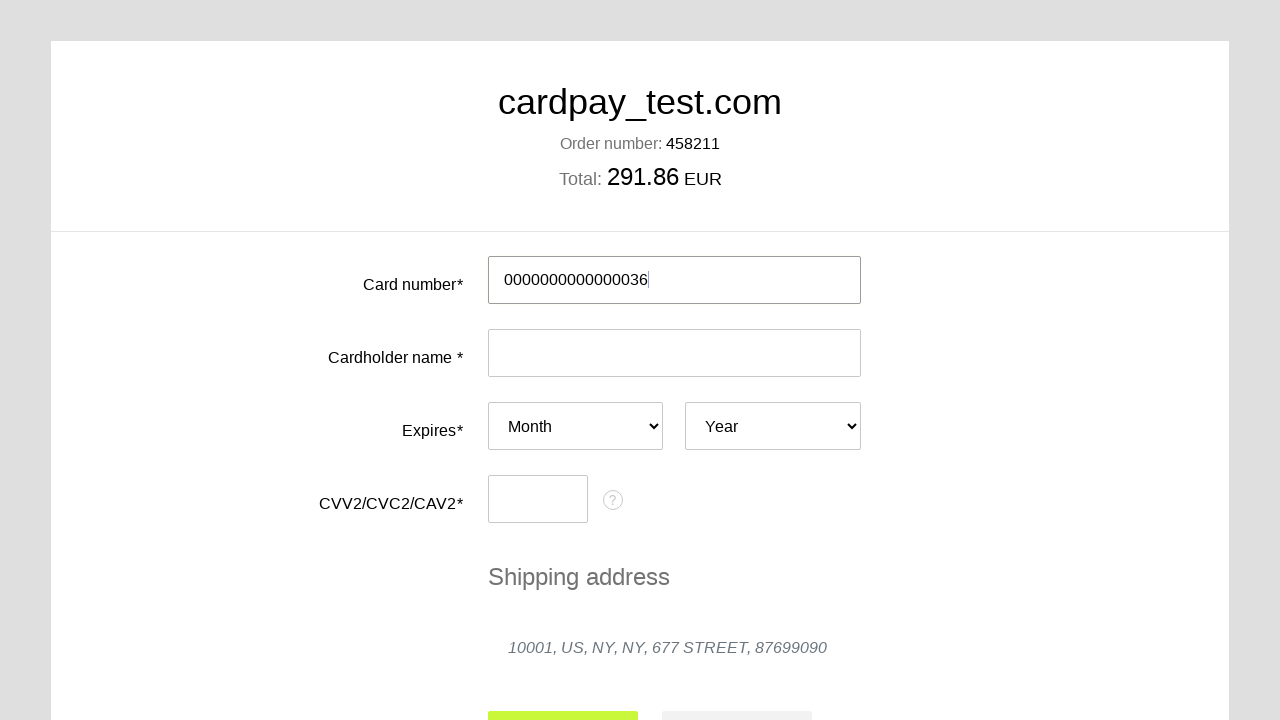

Filled cardholder name field with Cyrillic characters 'МАЙК КИН' to trigger validation error on #input-card-holder
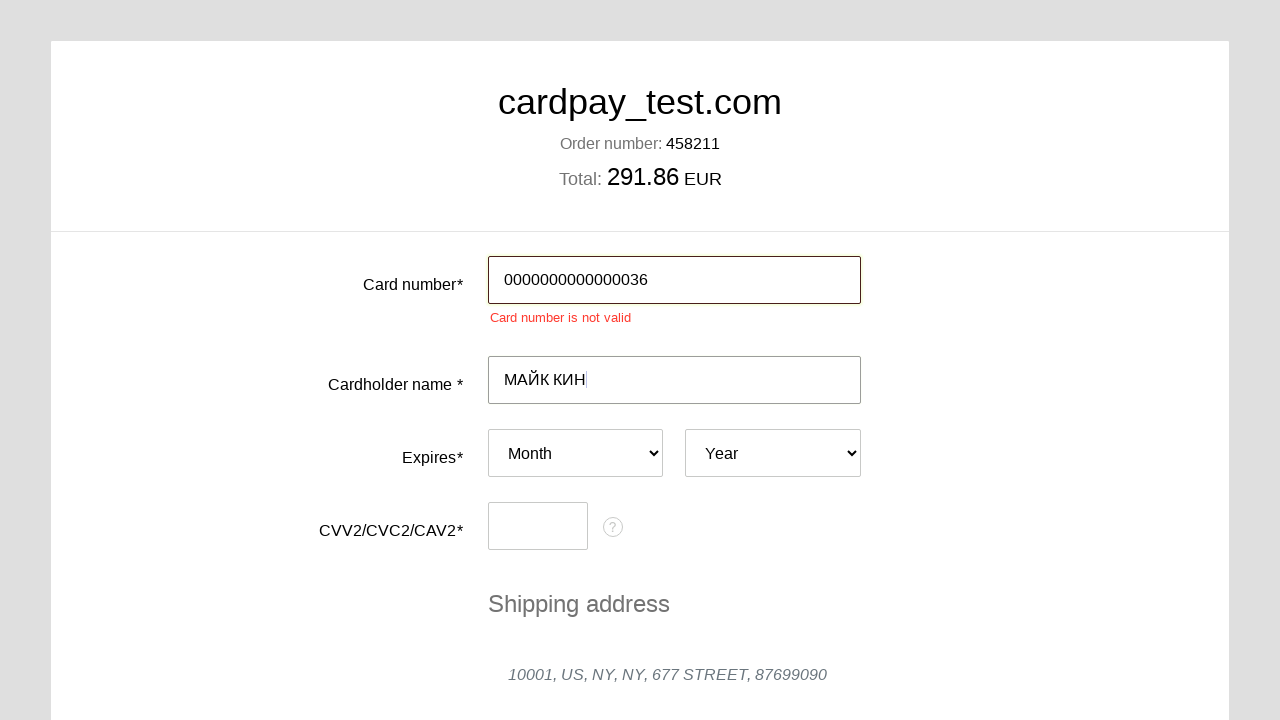

Selected expiration month '07' on #card-expires-month
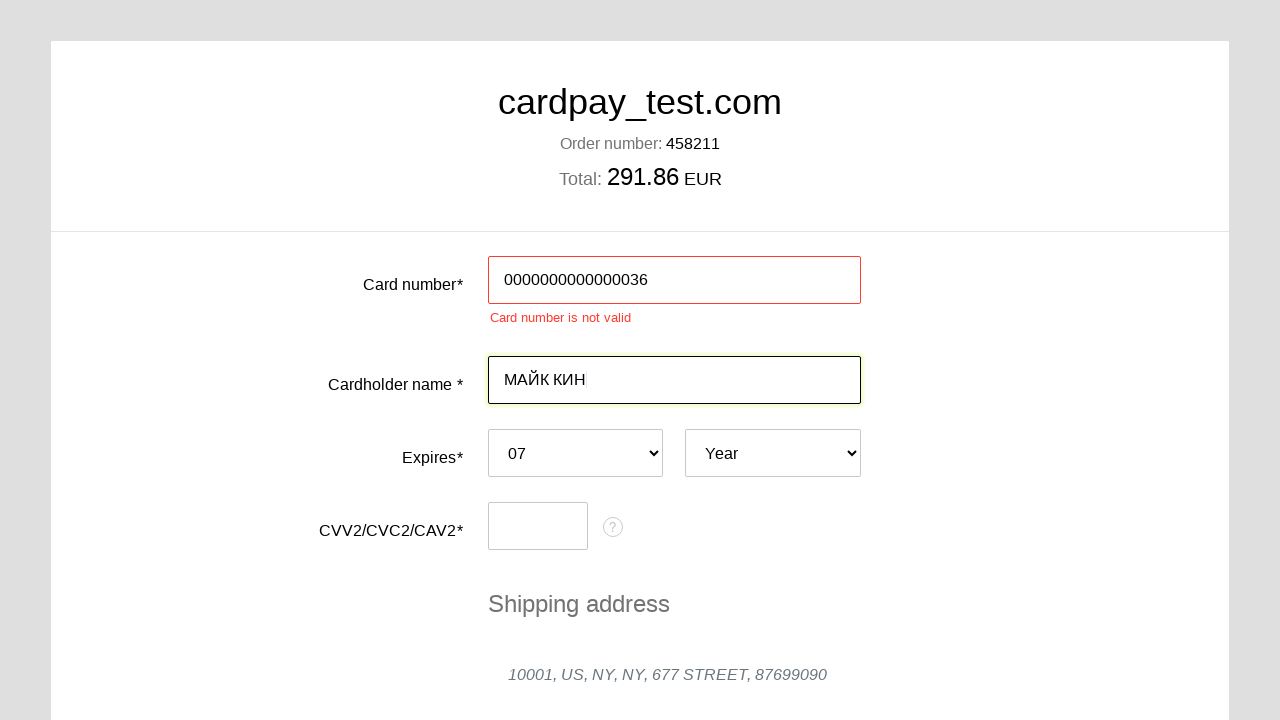

Selected expiration year '2037' on #card-expires-year
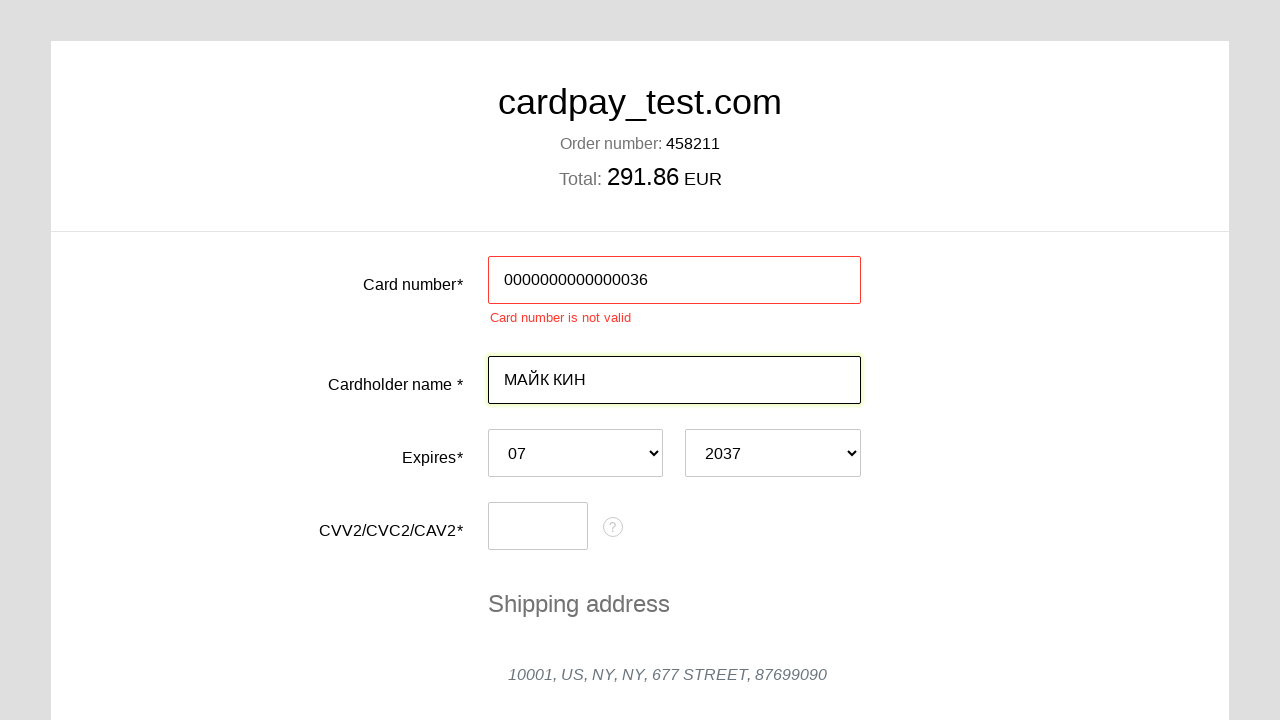

Filled CVC field with '007' on #input-card-cvc
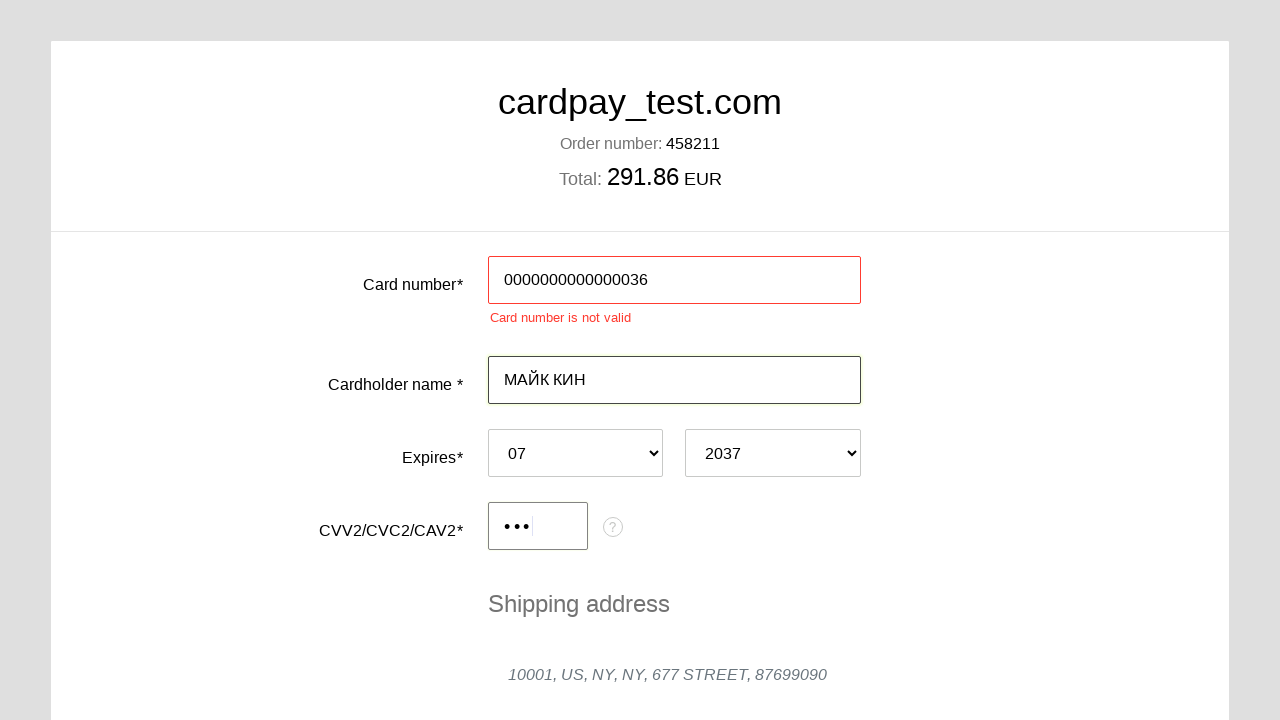

Clicked submit button to attempt payment with invalid data at (563, 503) on #action-submit
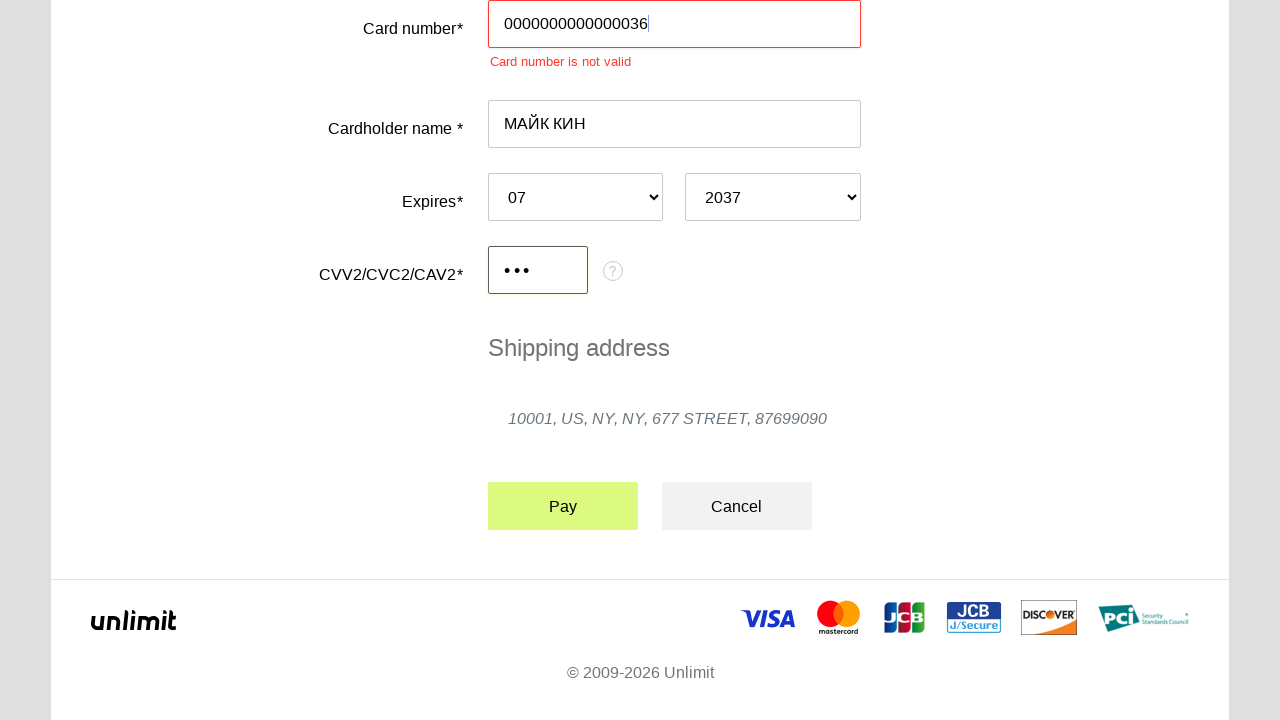

Validation error messages appeared for cardholder field
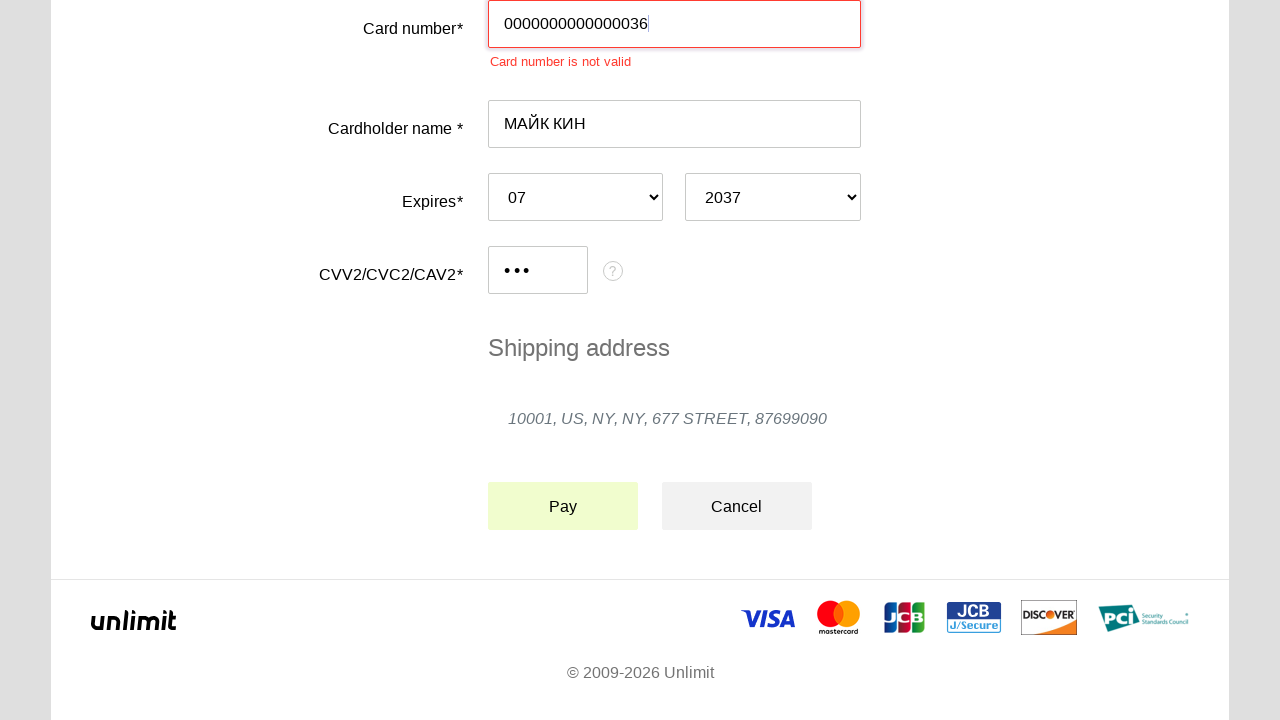

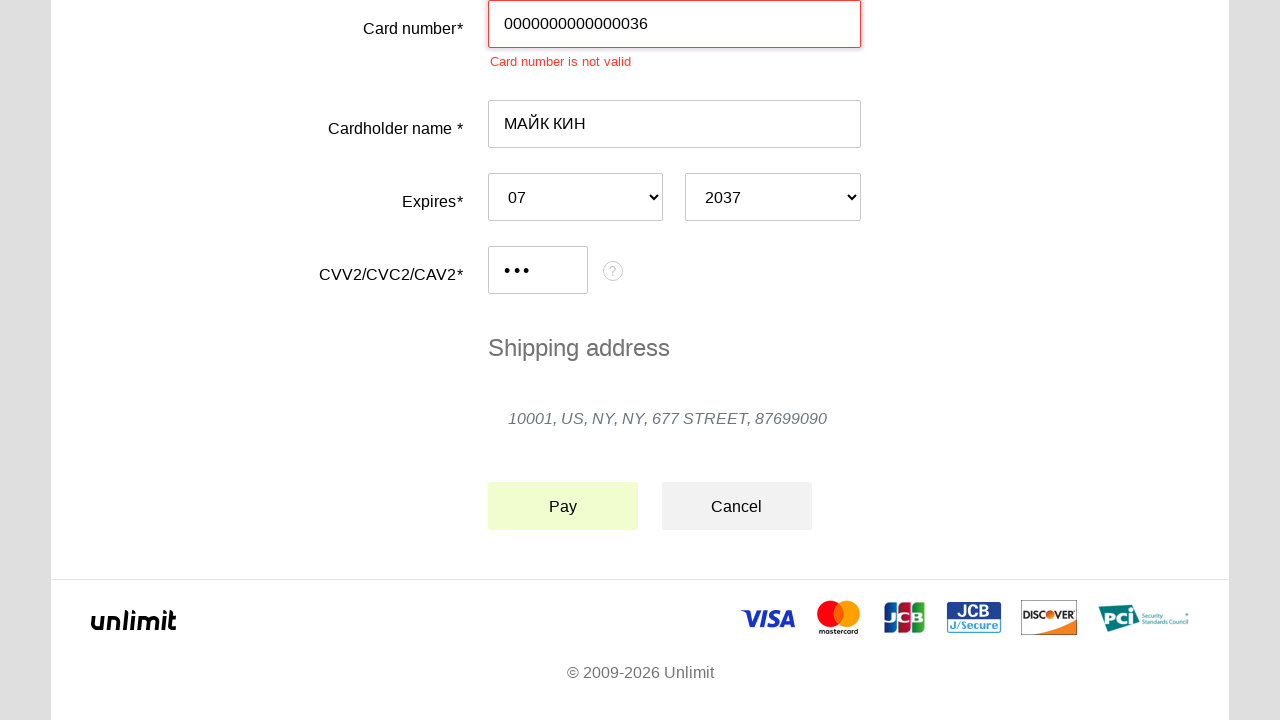